Tests the "Remember me" checkbox functionality on Salesforce login page by checking and unchecking it

Starting URL: https://login.salesforce.com

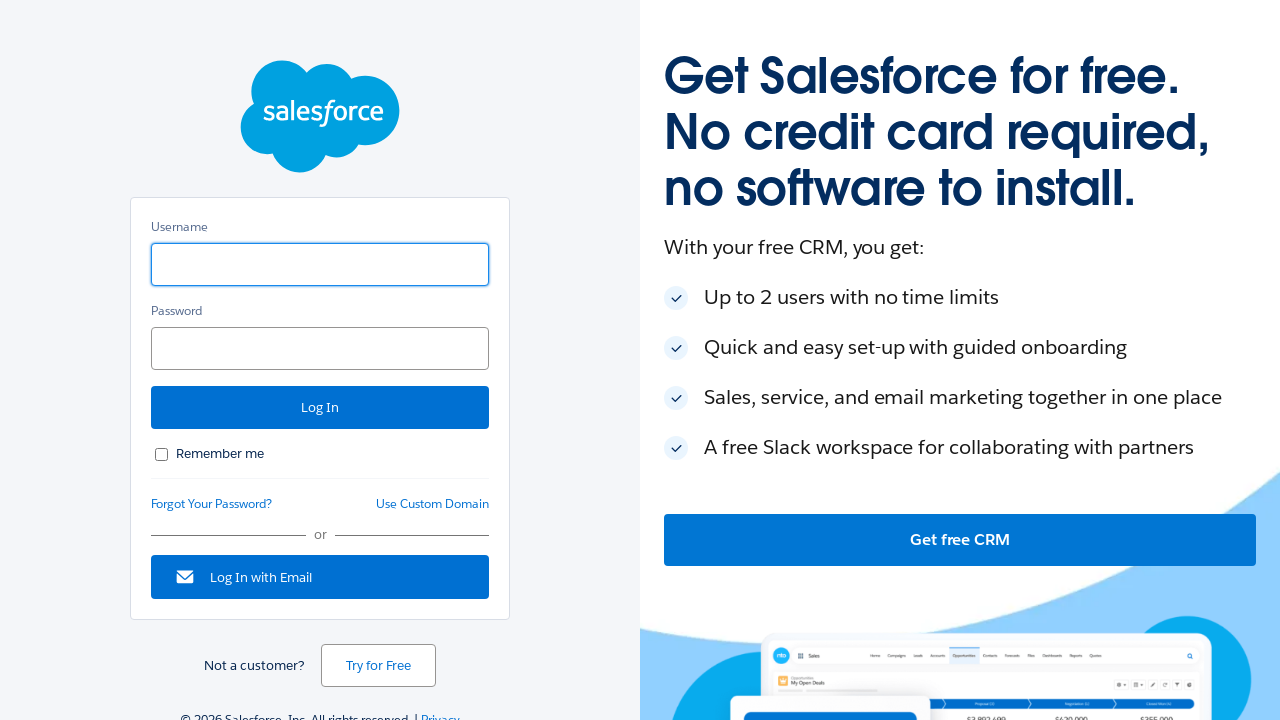

Clicked 'Remember me' checkbox to check it at (162, 454) on #rememberUn
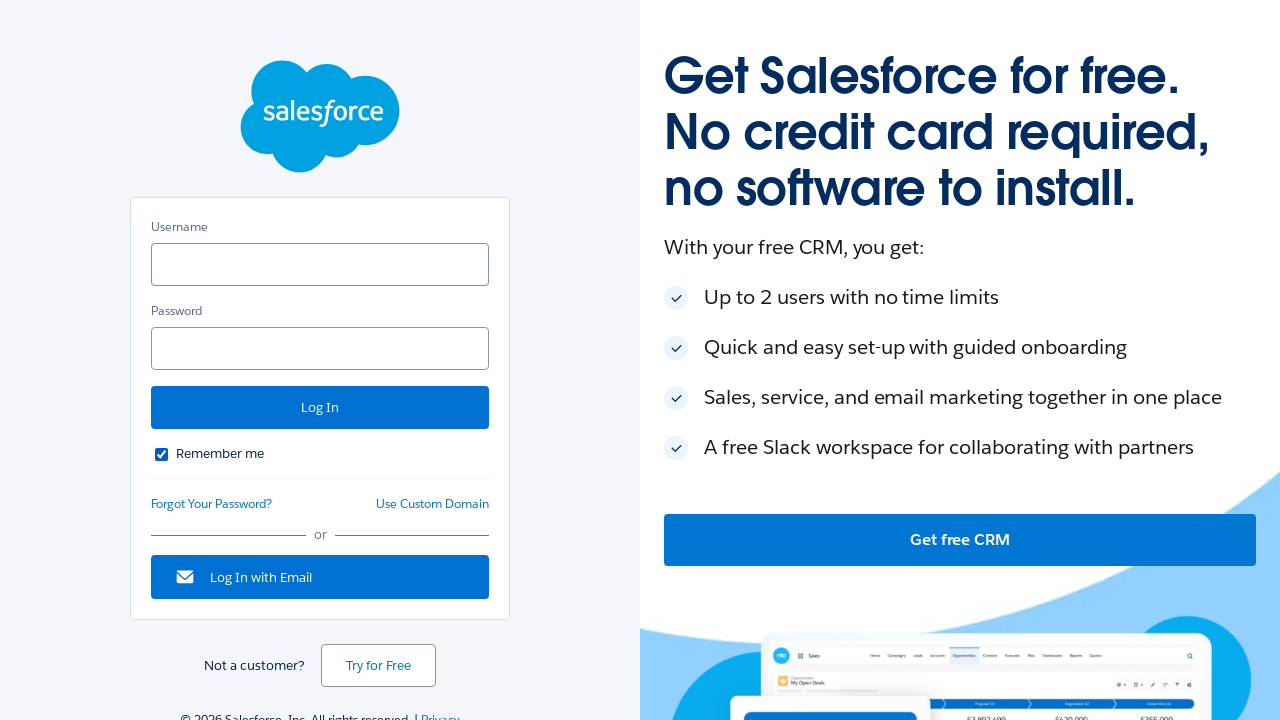

Waited 2 seconds to observe checkbox checked state
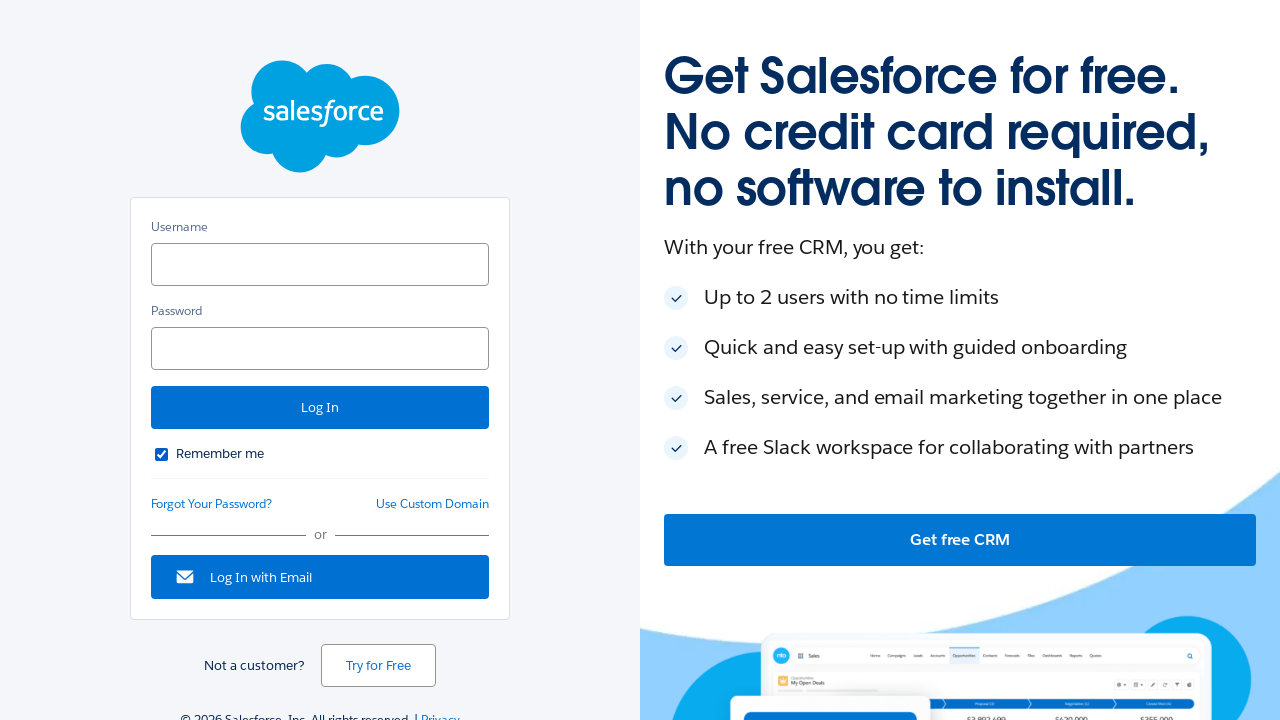

Clicked 'Remember me' checkbox to uncheck it at (162, 454) on #rememberUn
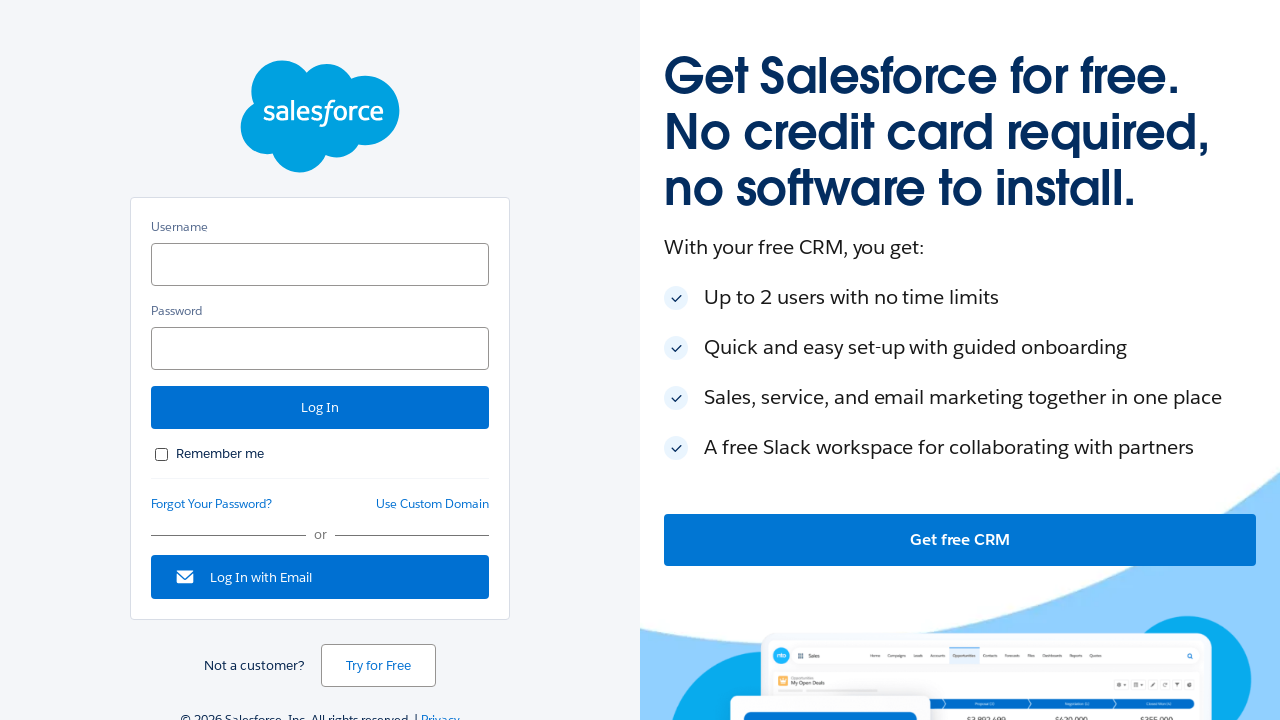

Waited 1.8 seconds to observe checkbox unchecked state
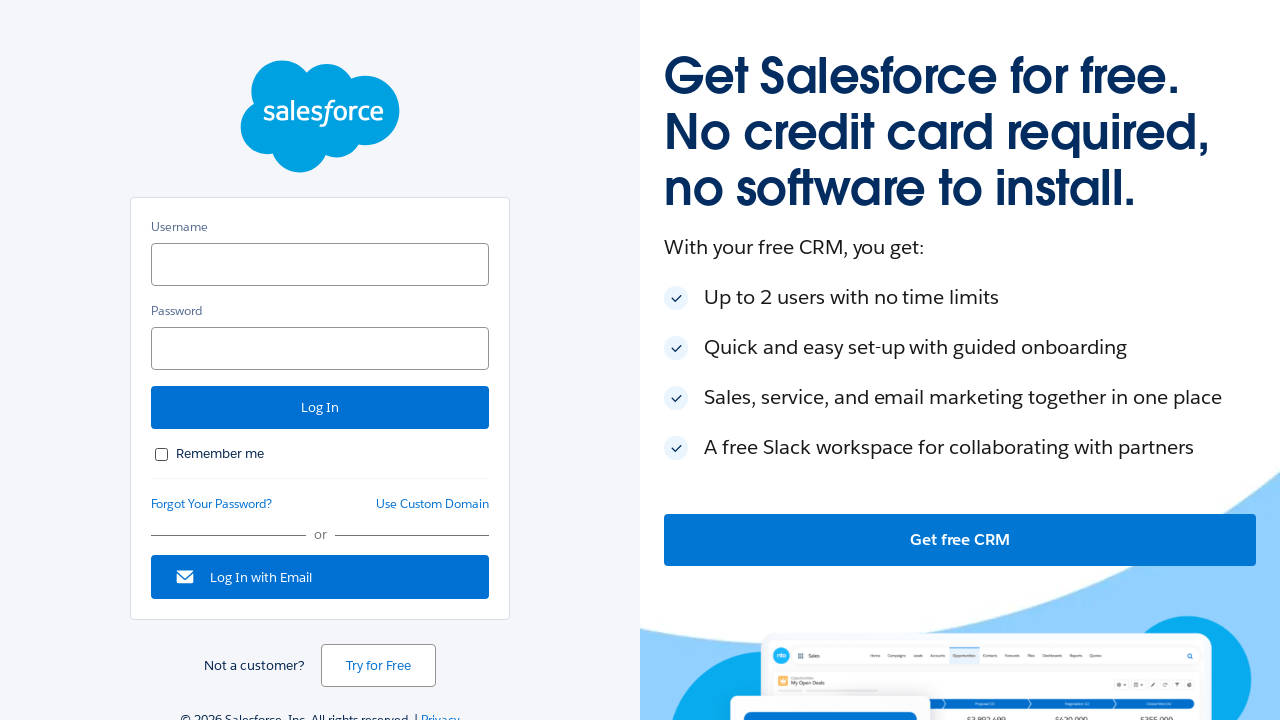

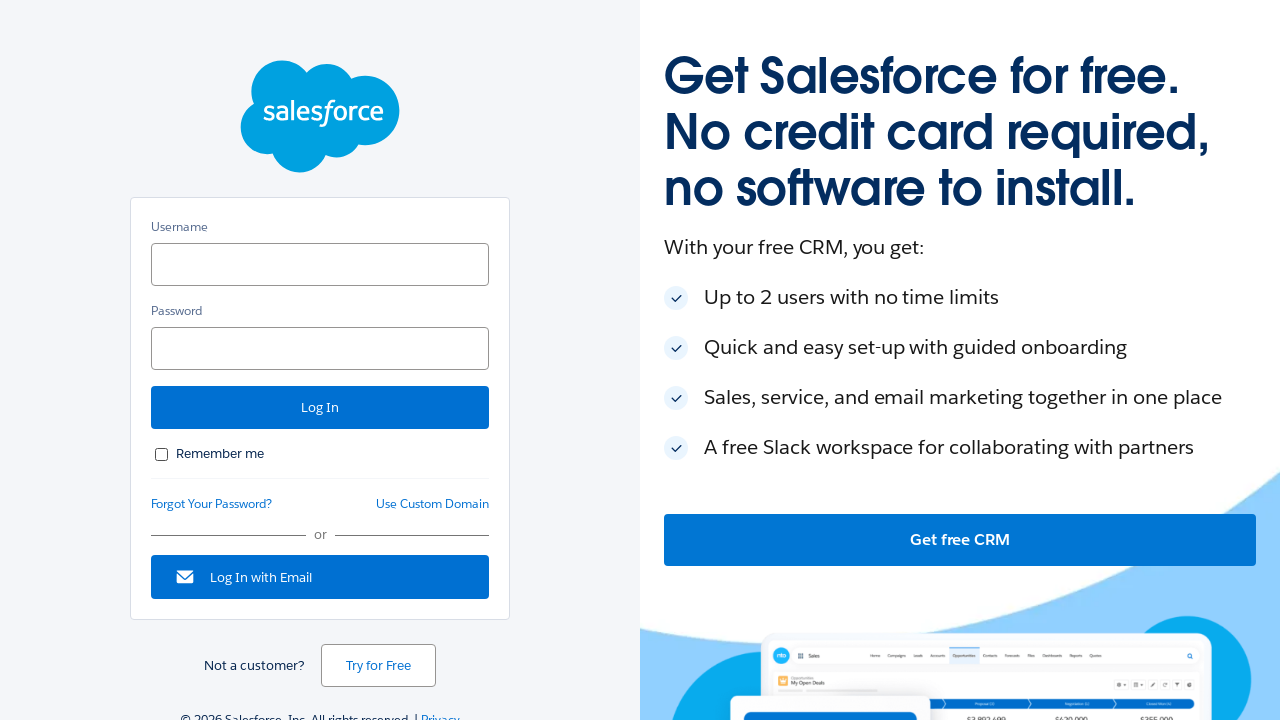